Tests browser back button functionality with todo filters by navigating through All, Active, and Completed views then using back button

Starting URL: https://demo.playwright.dev/todomvc

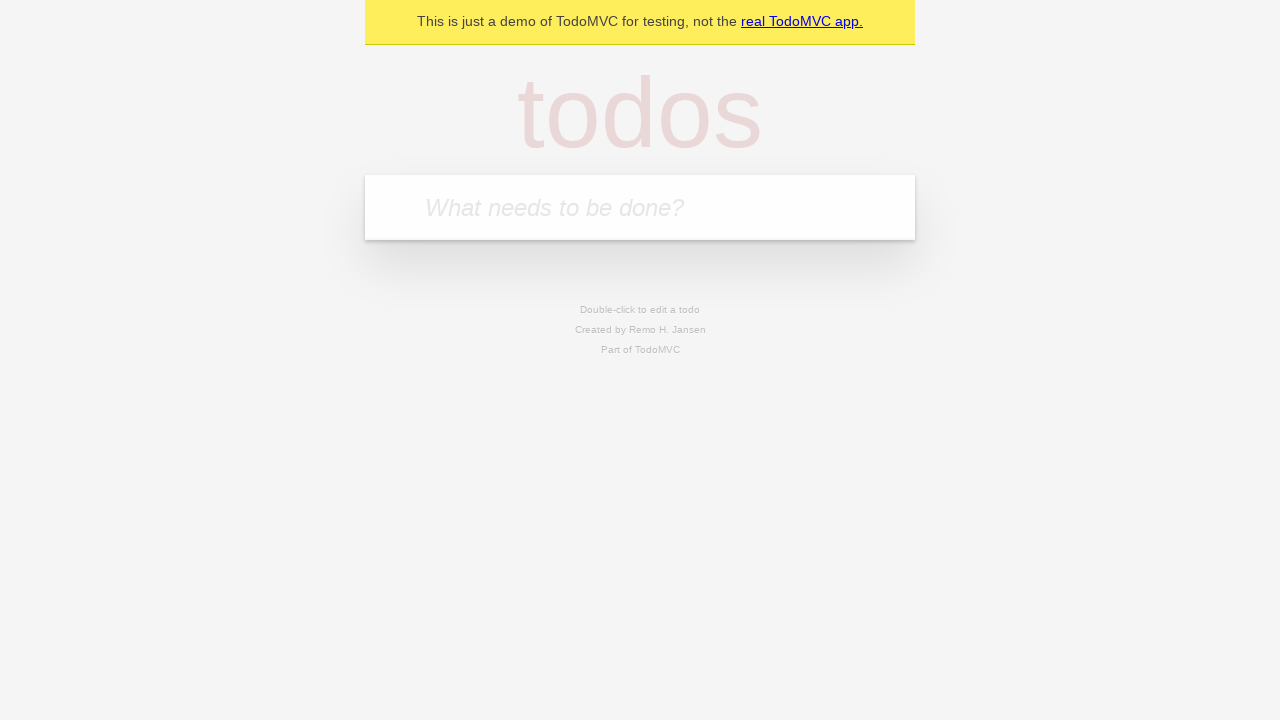

Filled new todo field with 'buy some cheese' on .new-todo
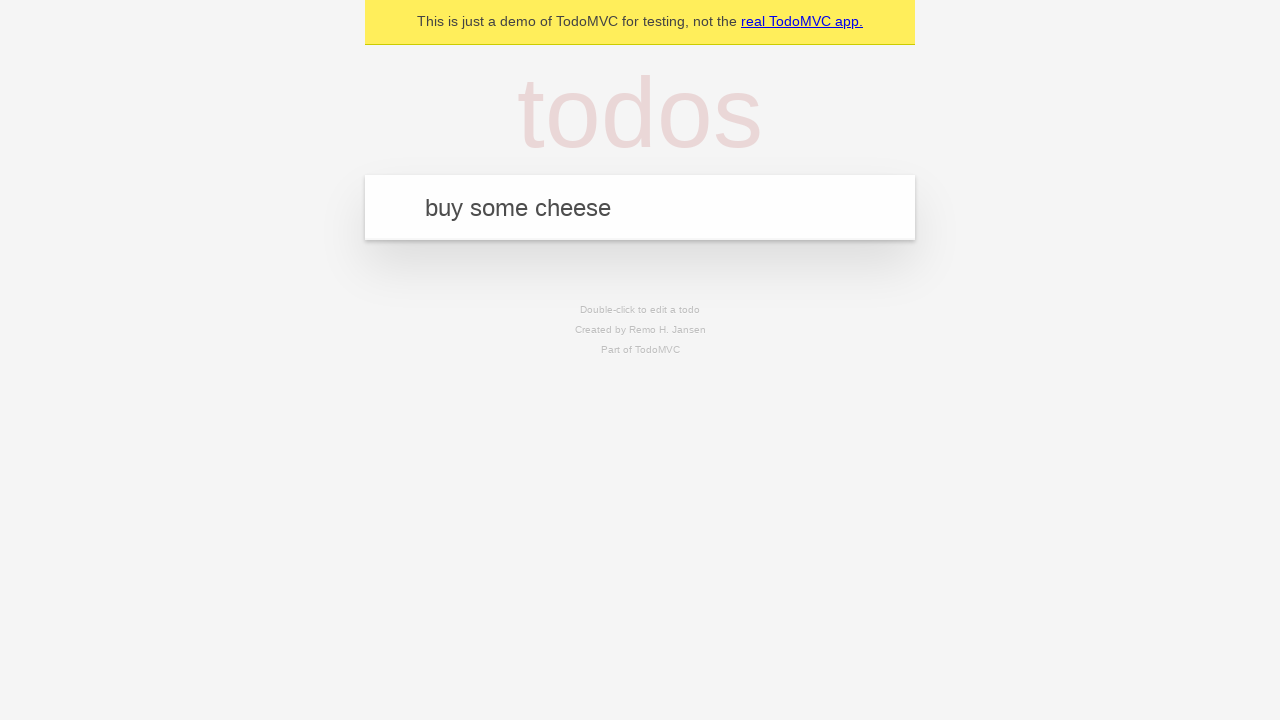

Pressed Enter to add first todo on .new-todo
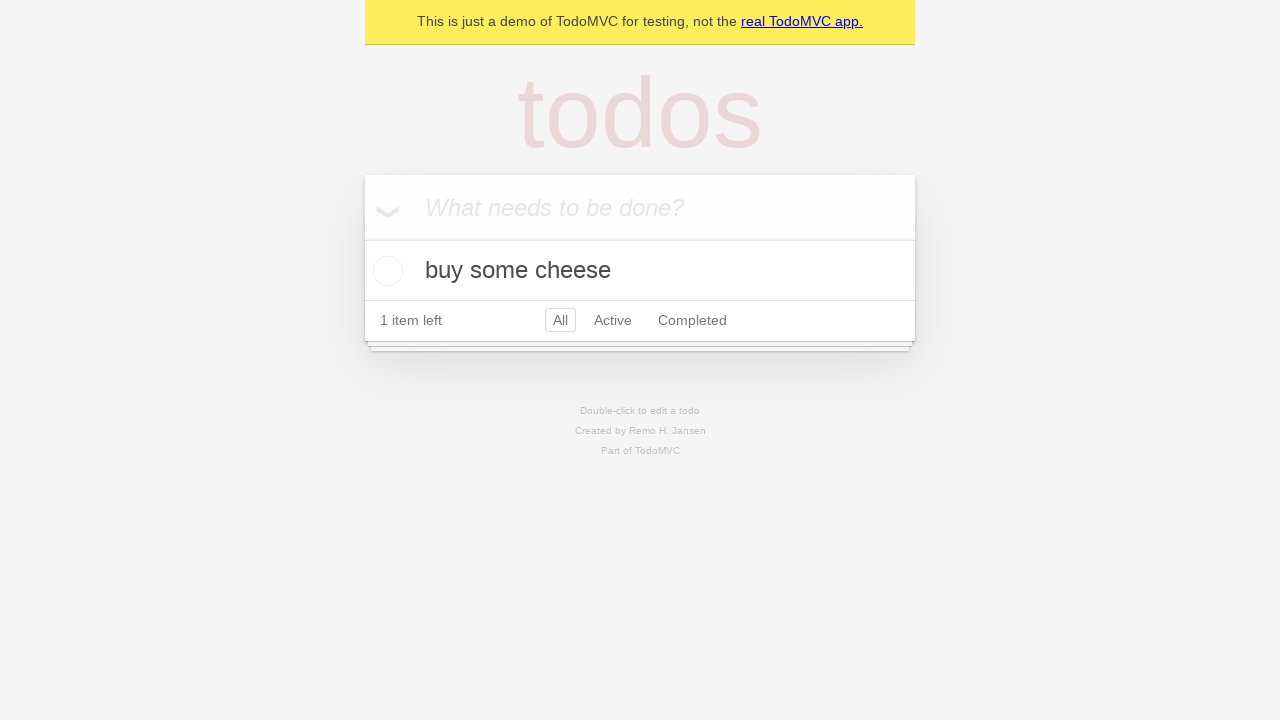

Filled new todo field with 'feed the cat' on .new-todo
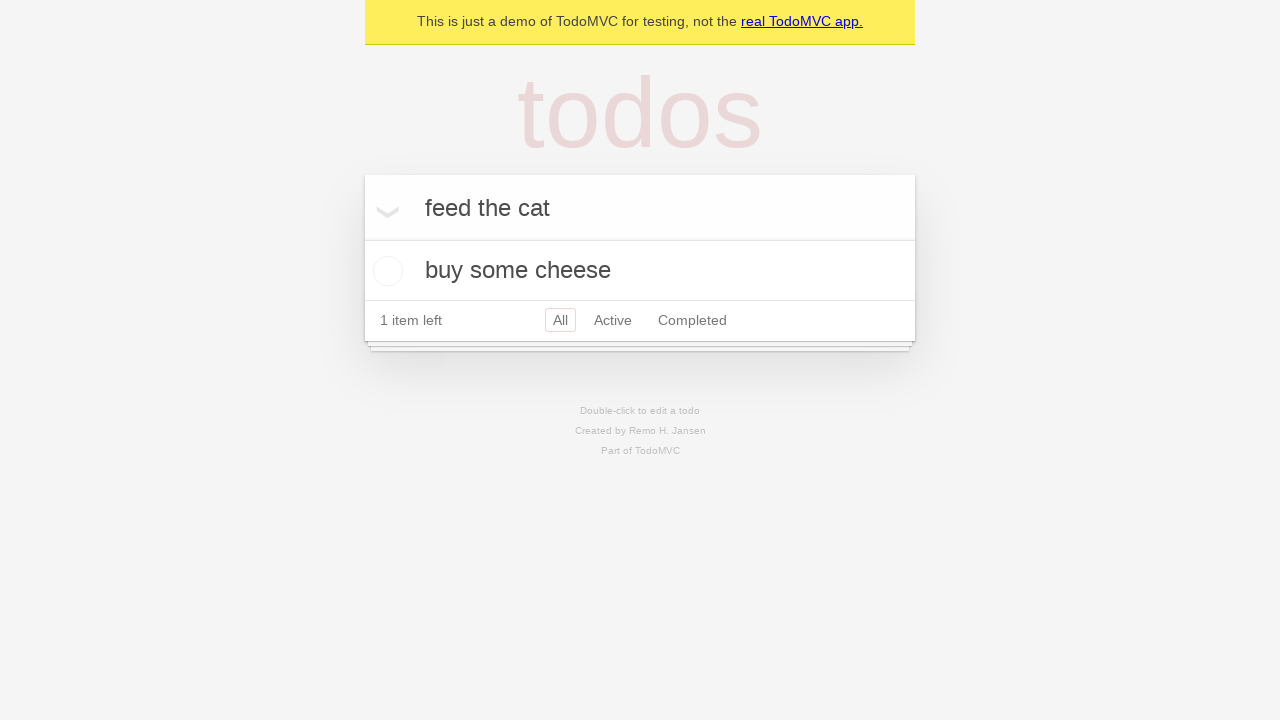

Pressed Enter to add second todo on .new-todo
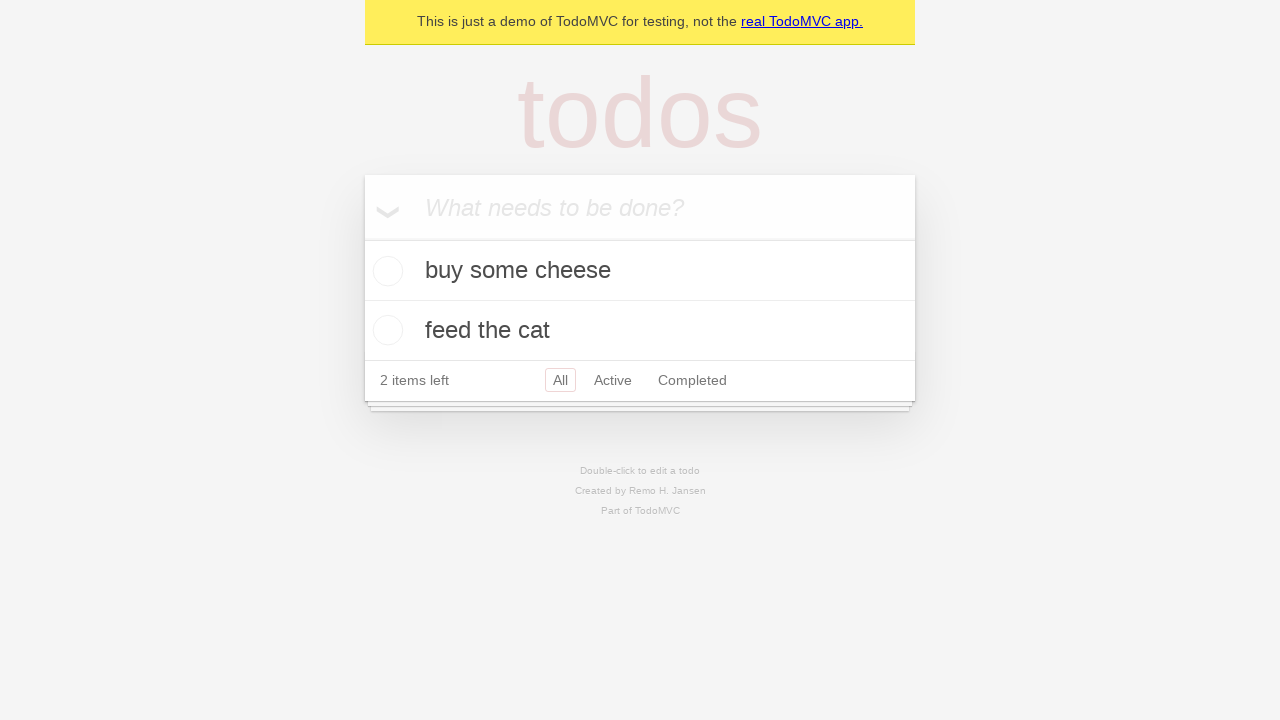

Filled new todo field with 'book a doctor's appointment' on .new-todo
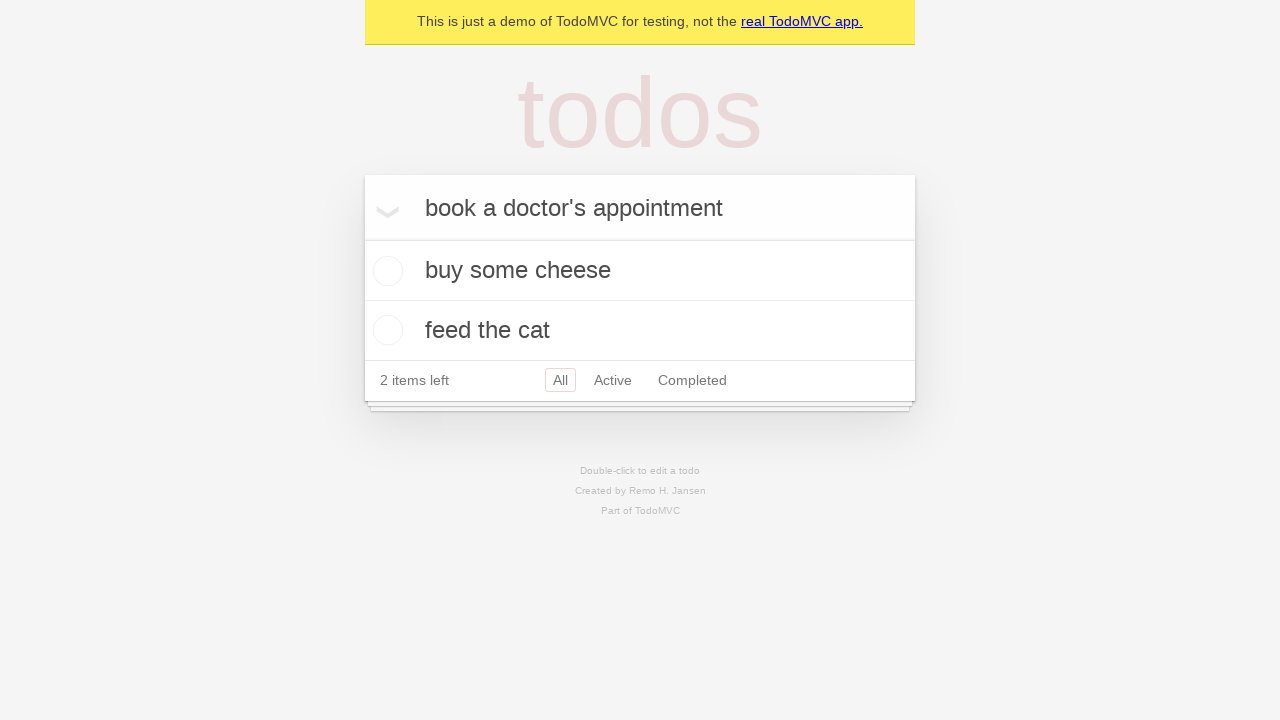

Pressed Enter to add third todo on .new-todo
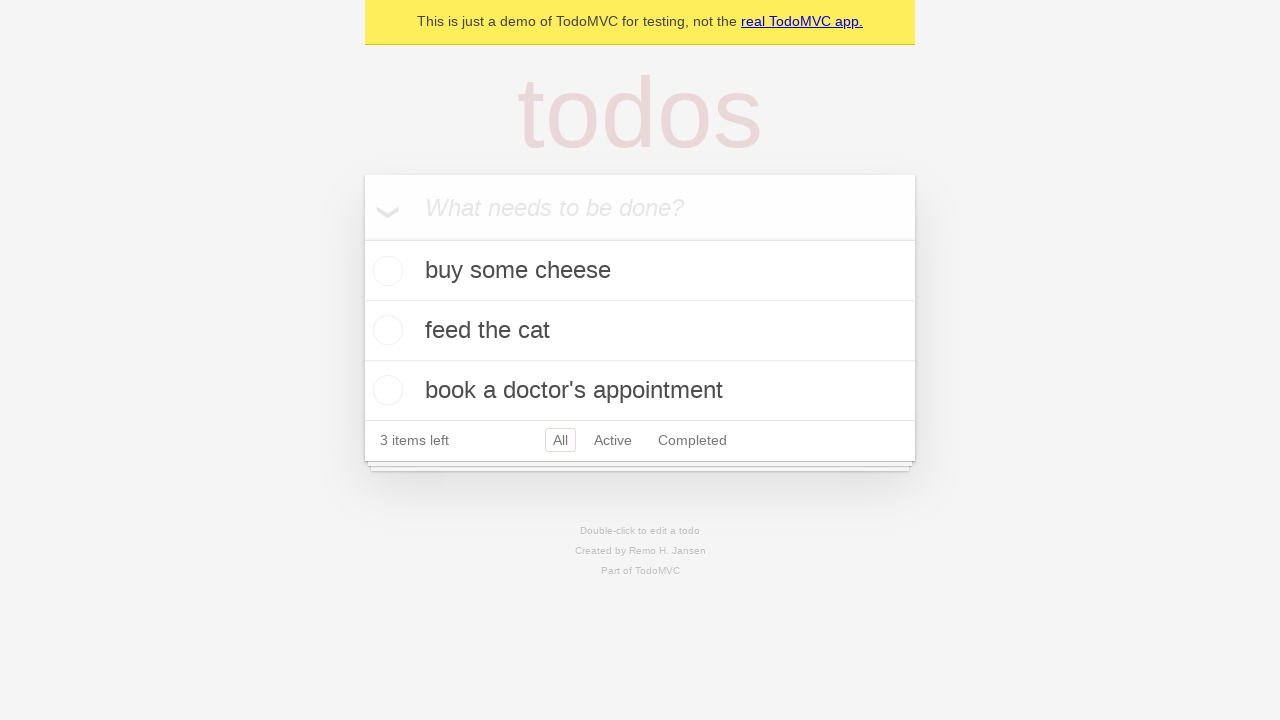

Marked second todo as completed at (385, 330) on .todo-list li .toggle >> nth=1
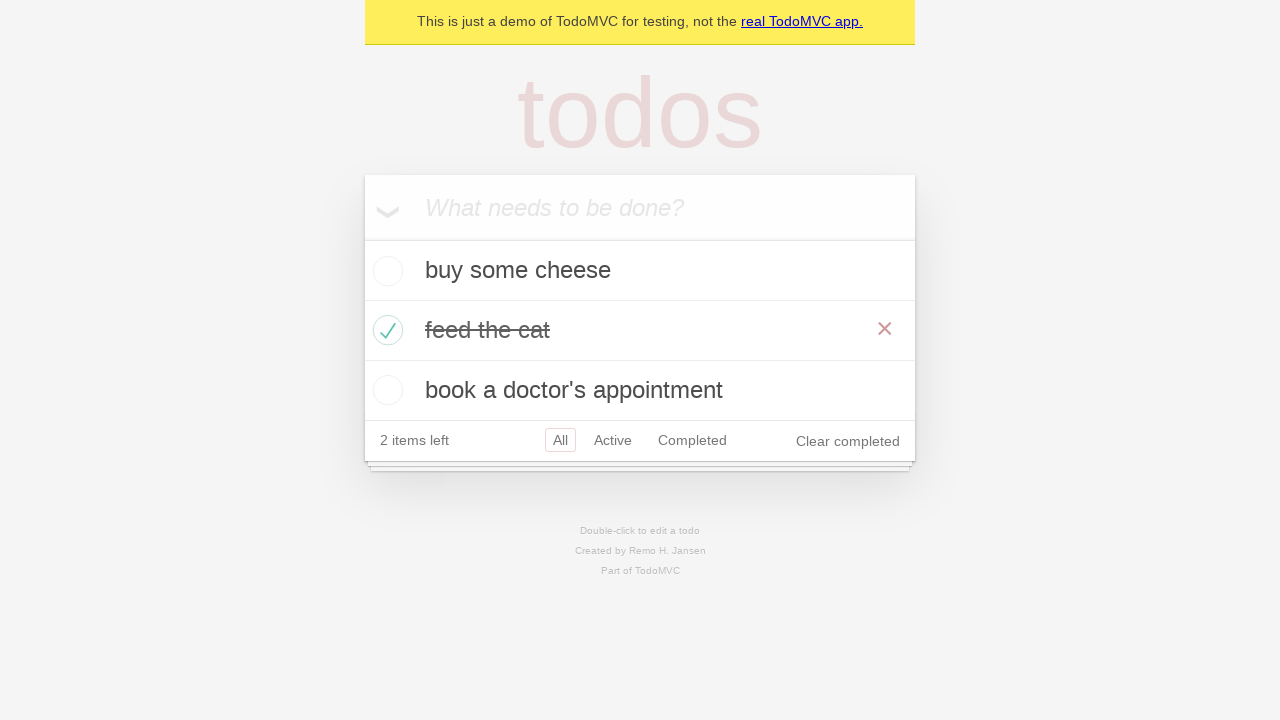

Clicked All filter to view all todos at (560, 440) on .filters >> text=All
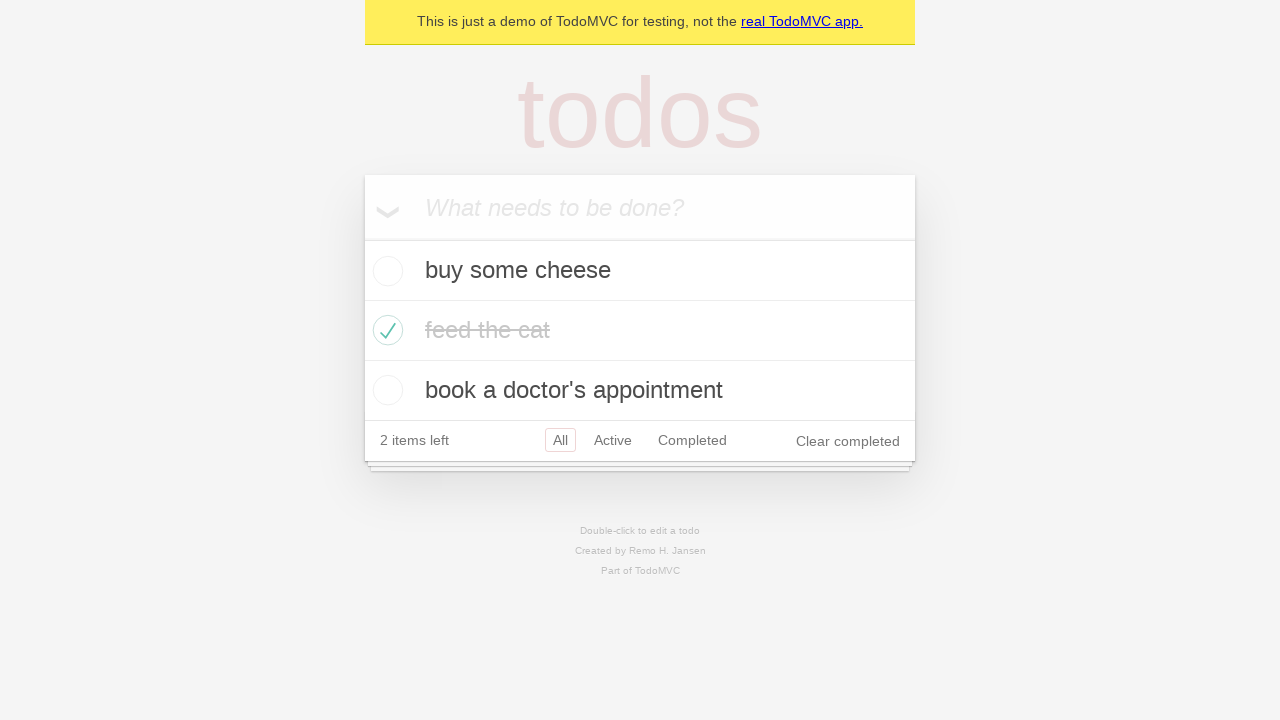

Clicked Active filter to view active todos at (613, 440) on .filters >> text=Active
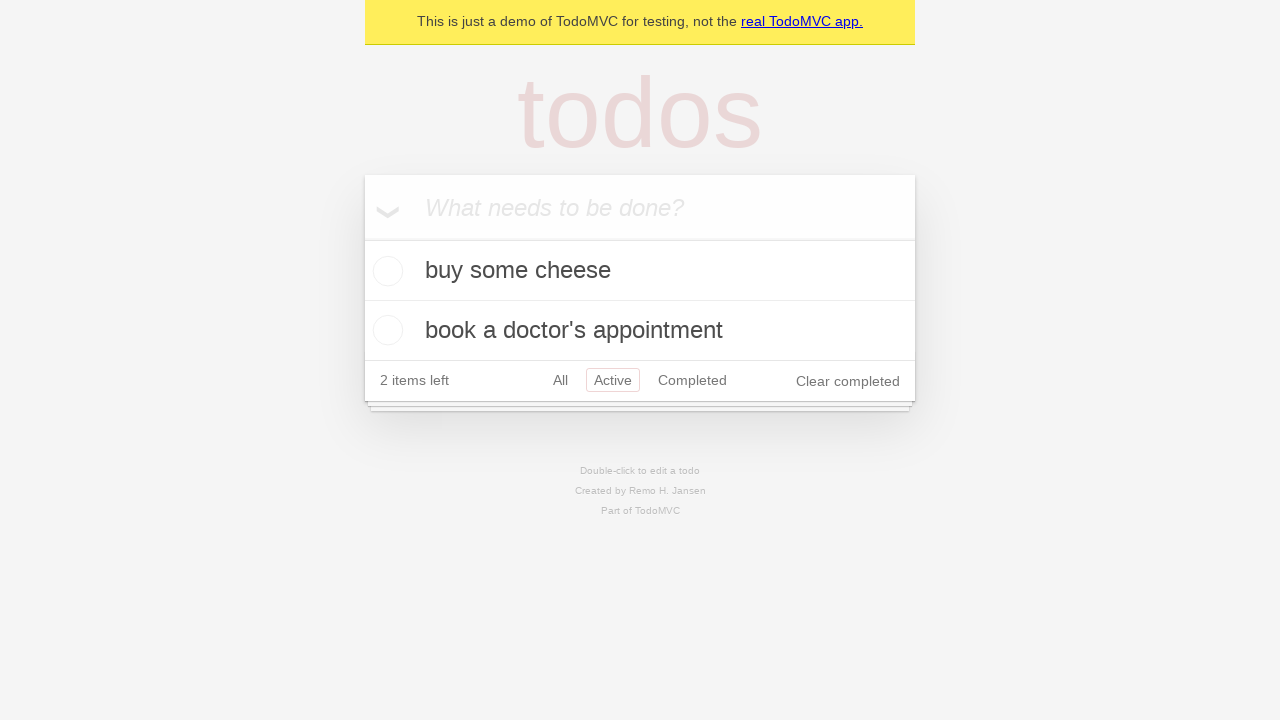

Clicked Completed filter to view completed todos at (692, 380) on .filters >> text=Completed
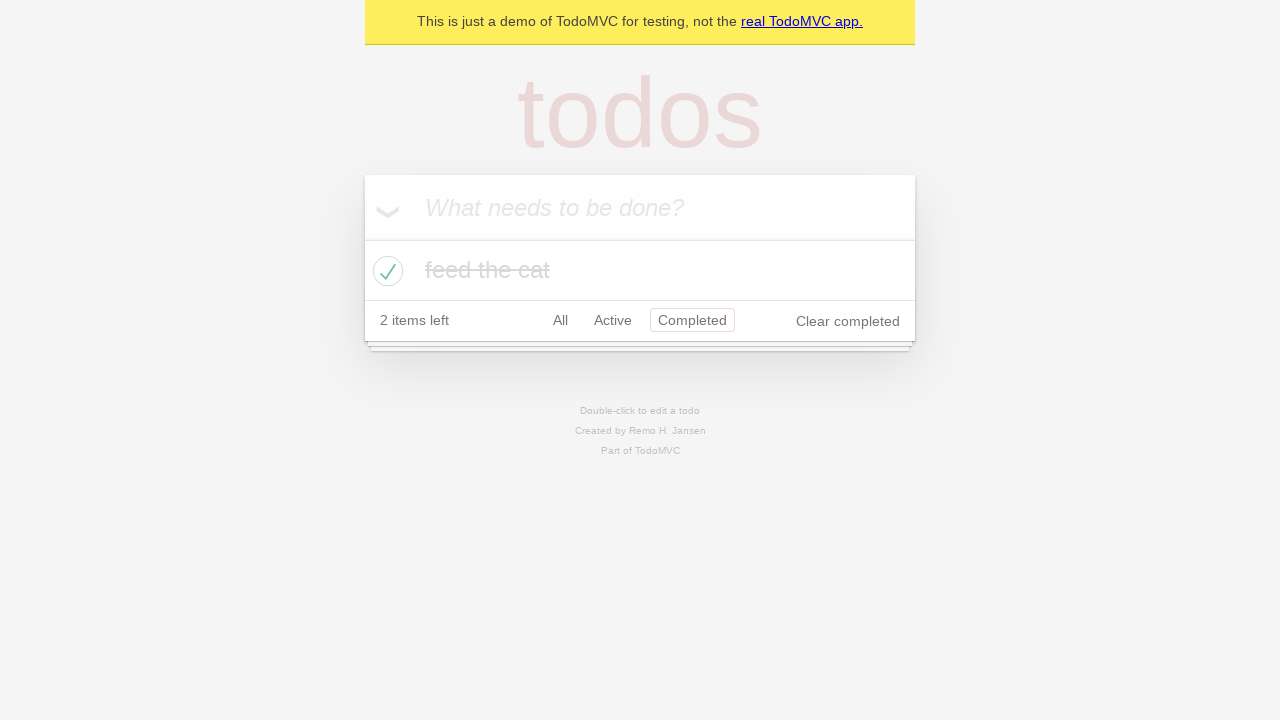

Used browser back button to return to Active filter view
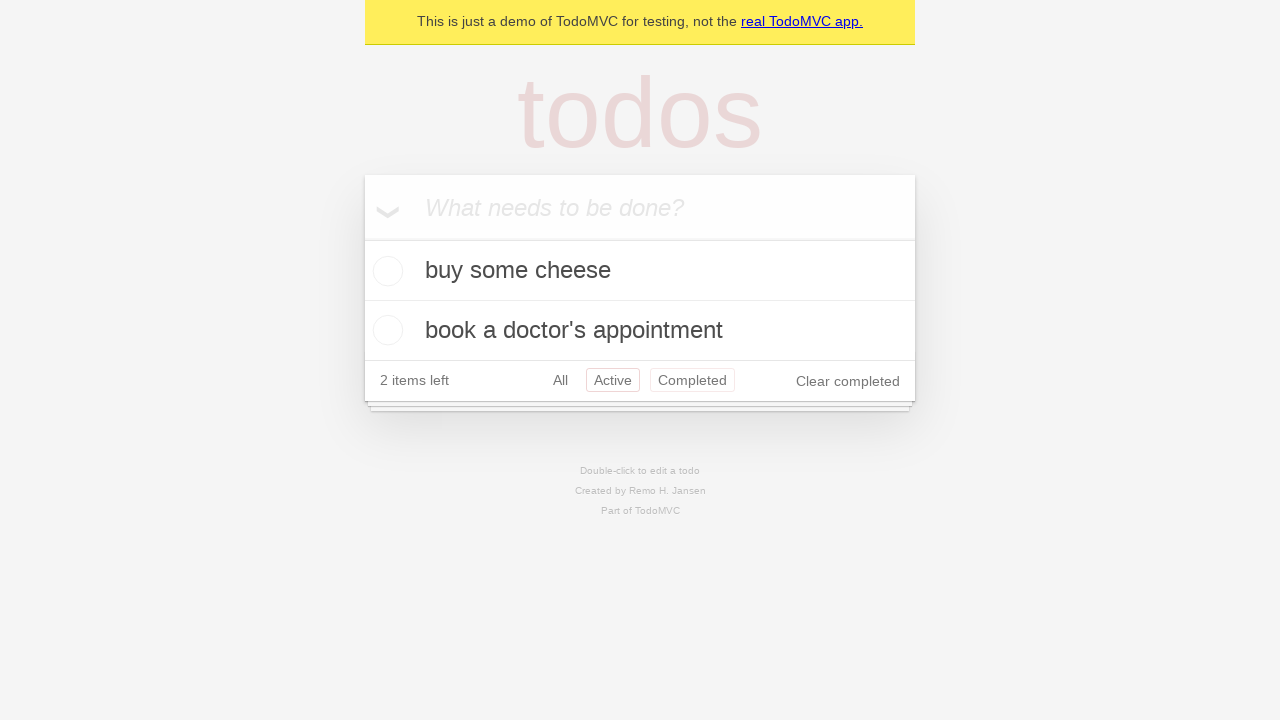

Used browser back button to return to All filter view
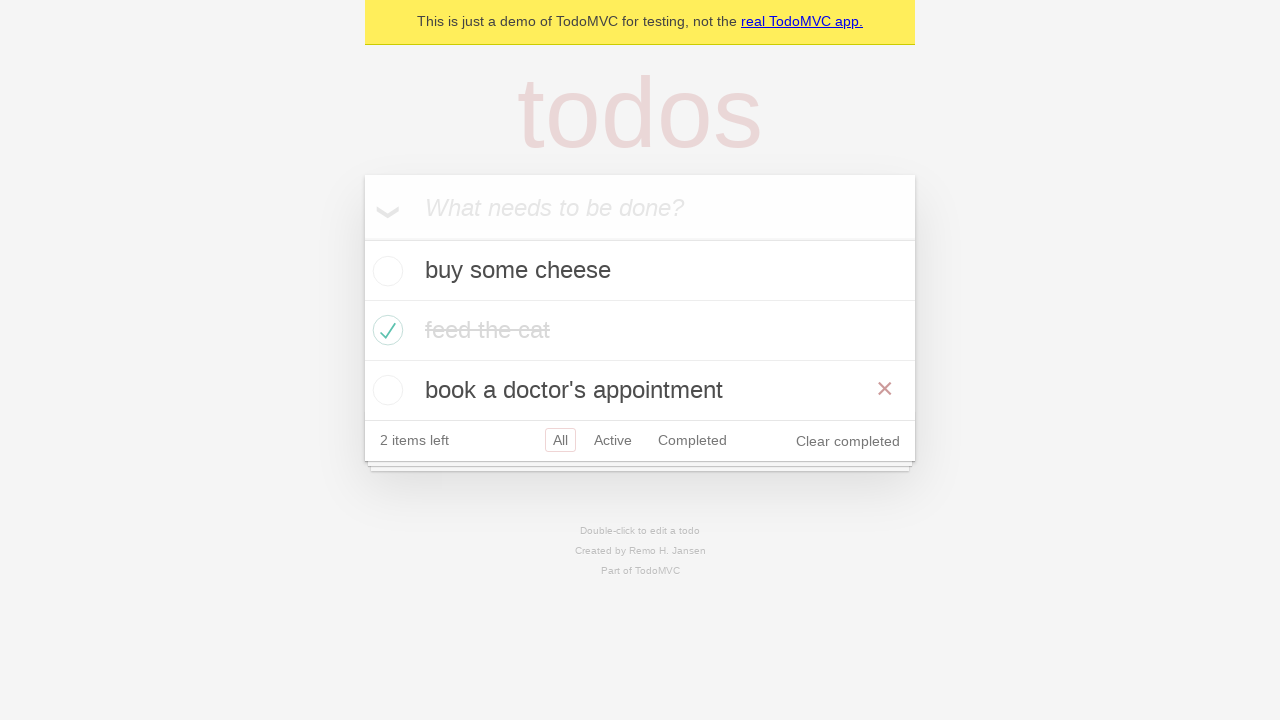

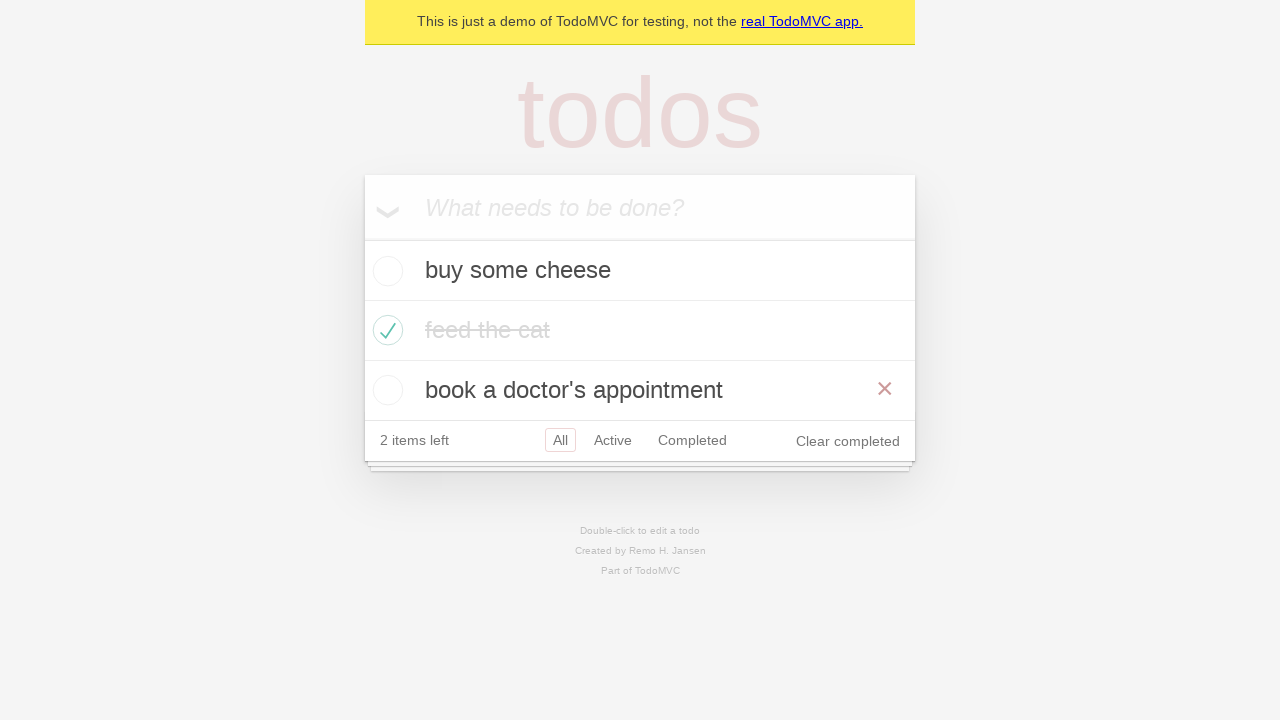